Tests the TestCafe example page by typing a name into the developer name input field and verifying the input contains the expected value.

Starting URL: https://devexpress.github.io/testcafe/example/

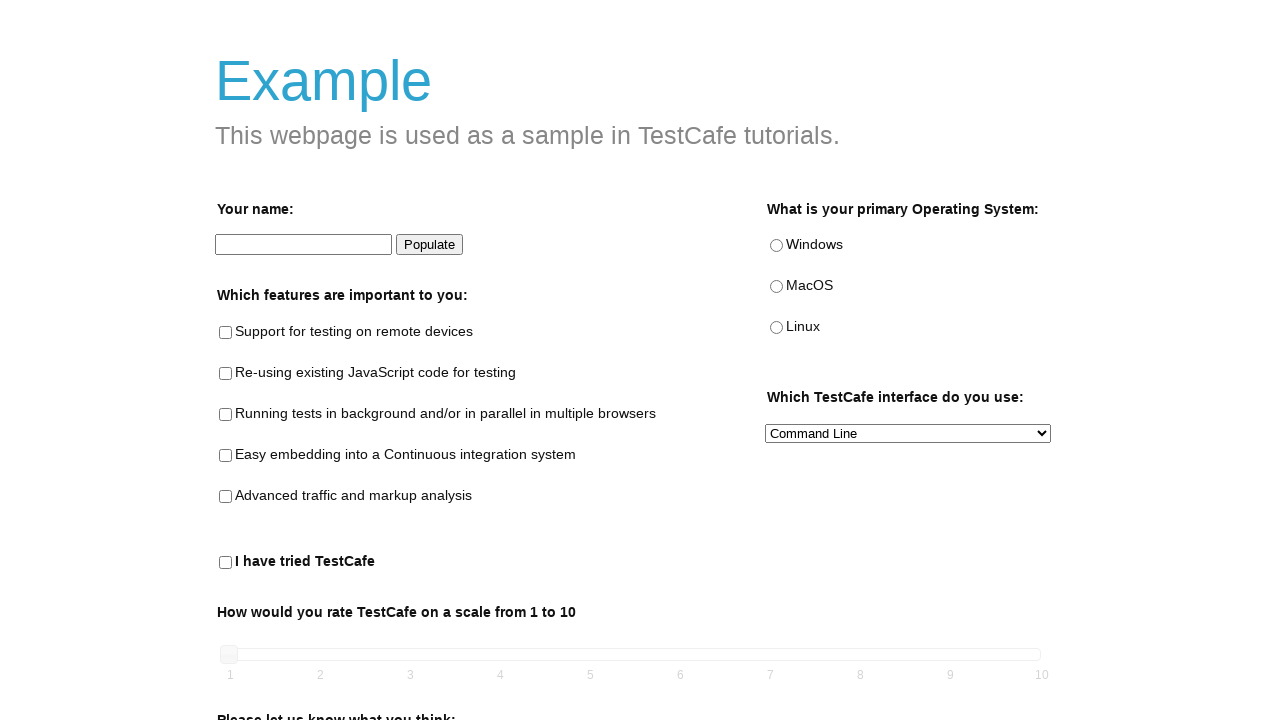

Filled developer name input field with 'Peter' on #developer-name
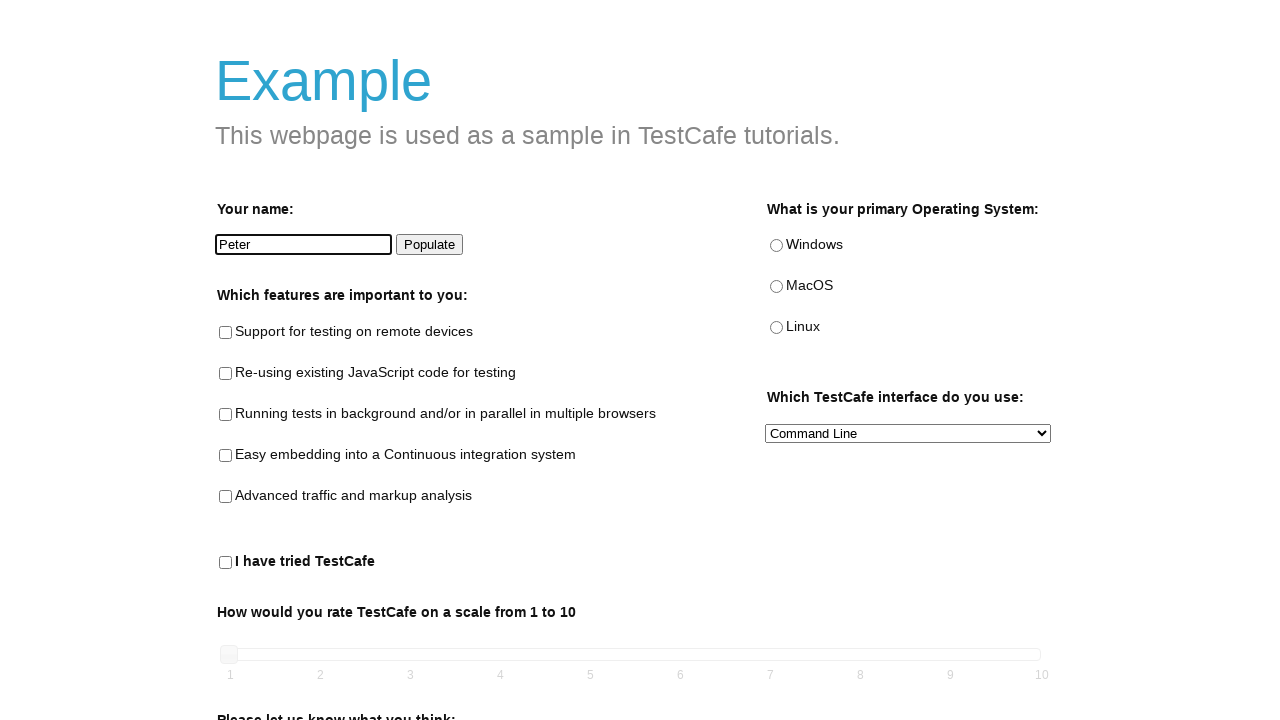

Located developer name input field
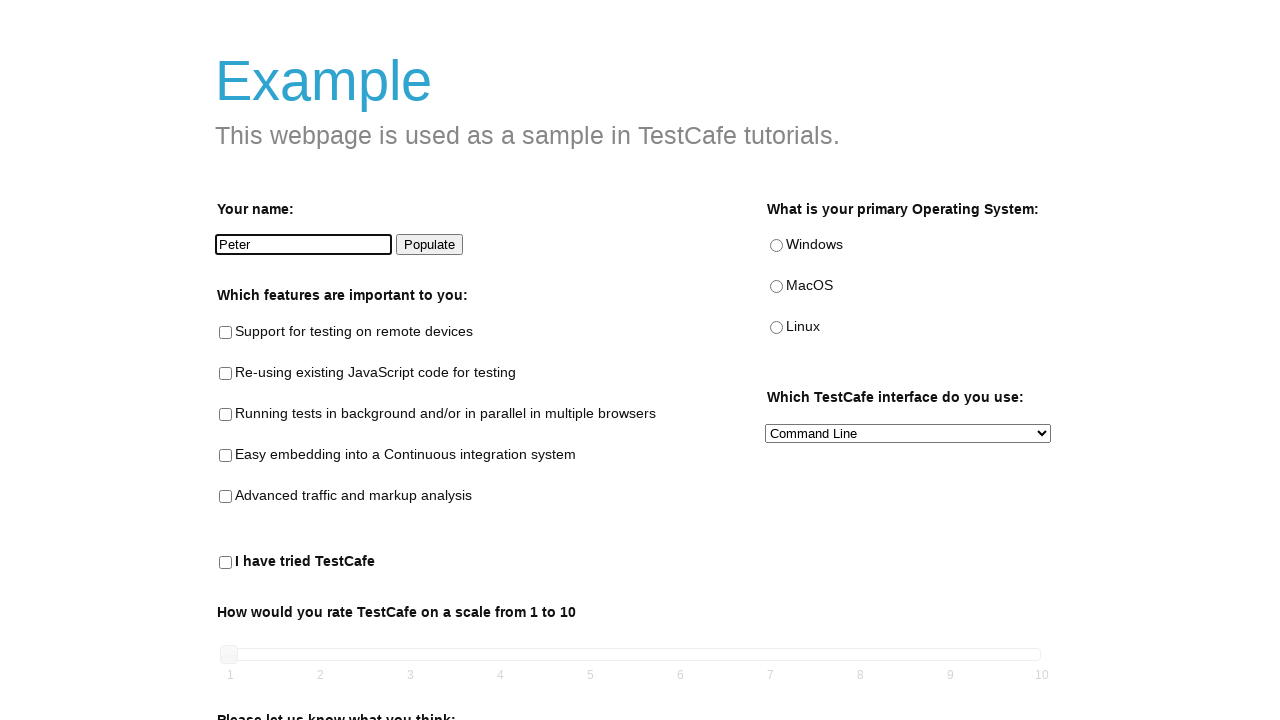

Verified developer name input contains 'Peter'
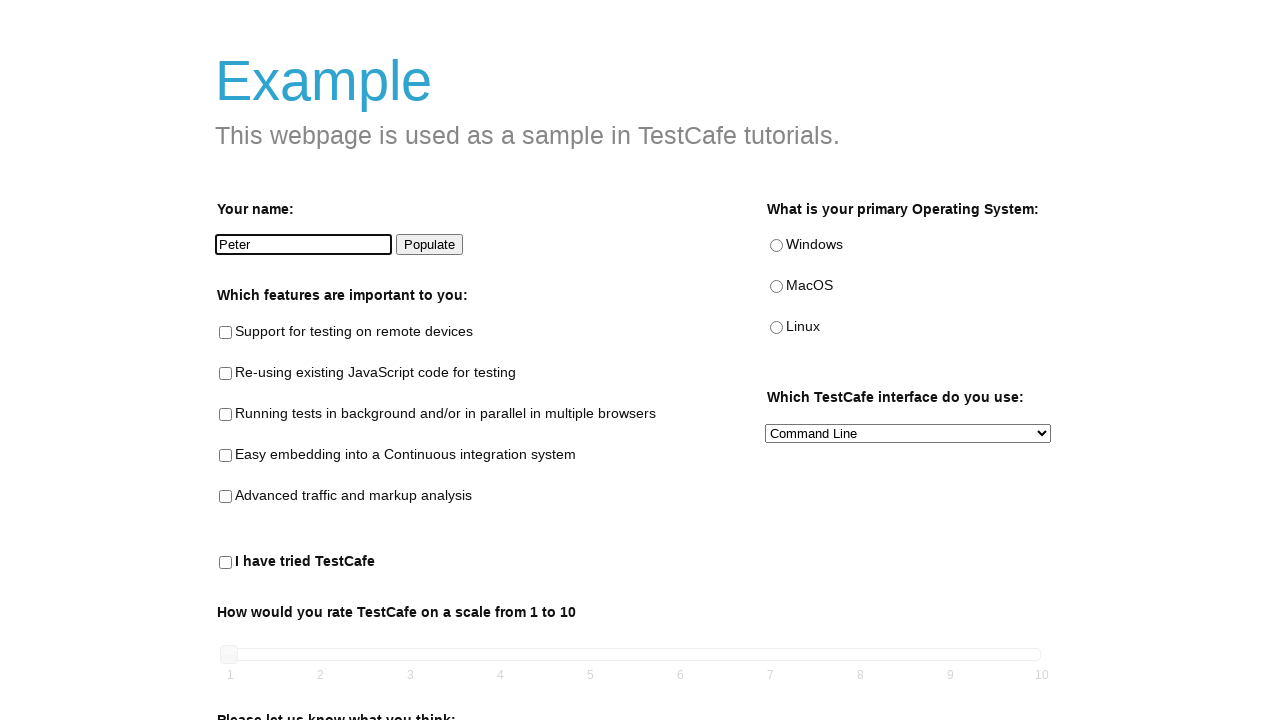

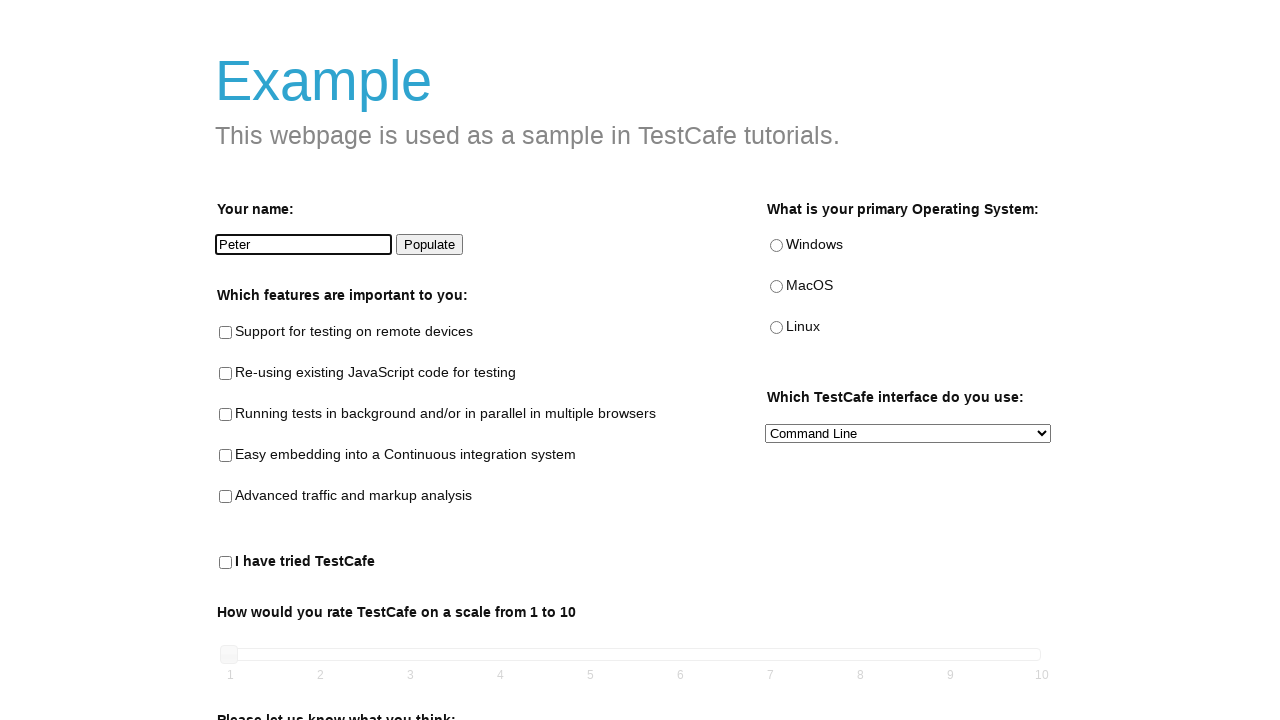